Tests basic subtraction on the calculator by clicking 8 - 2 and verifying the result is 6

Starting URL: https://igorsmasc.github.io/calculadora_atividade_selenium/

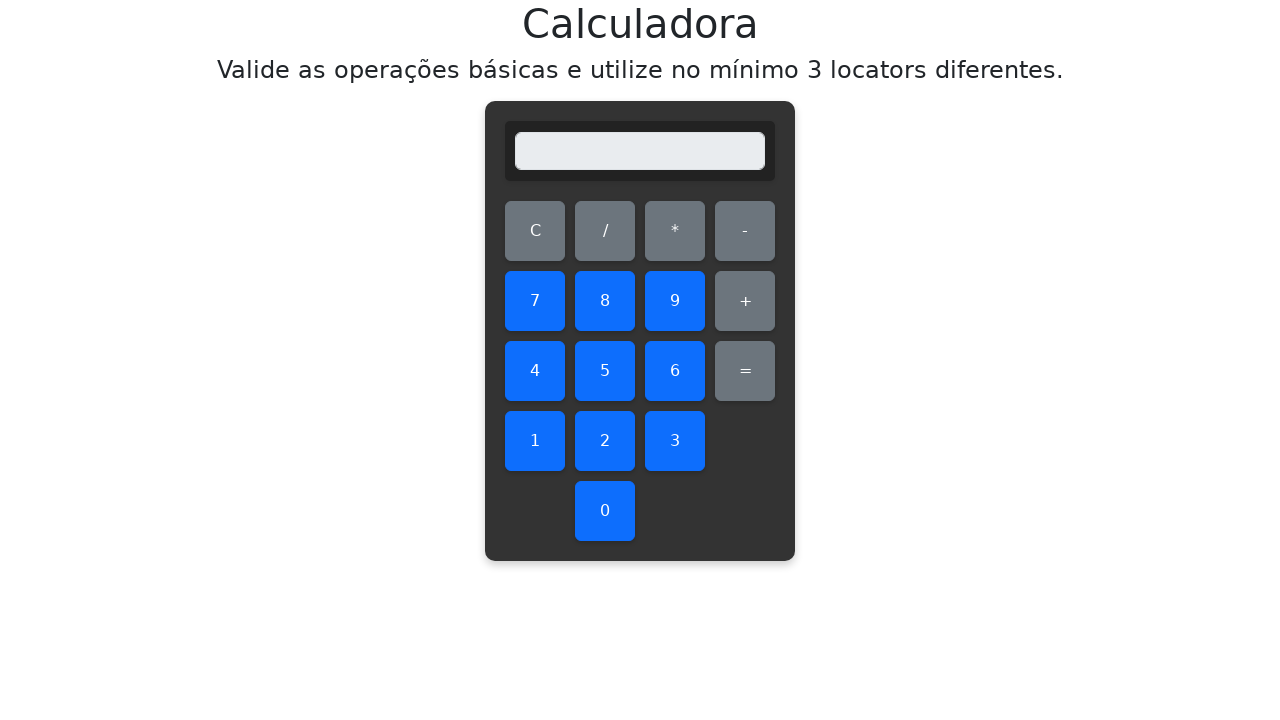

Navigated to calculator application
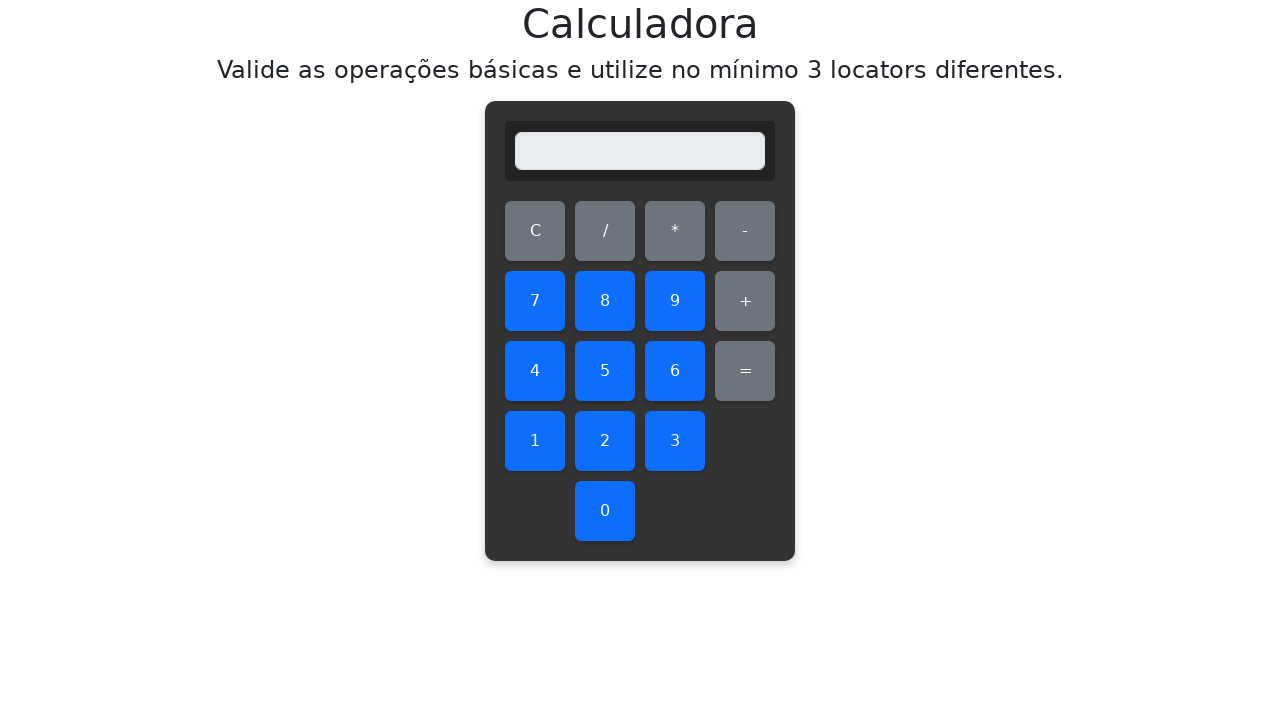

Clicked digit 8 at (605, 301) on #eight
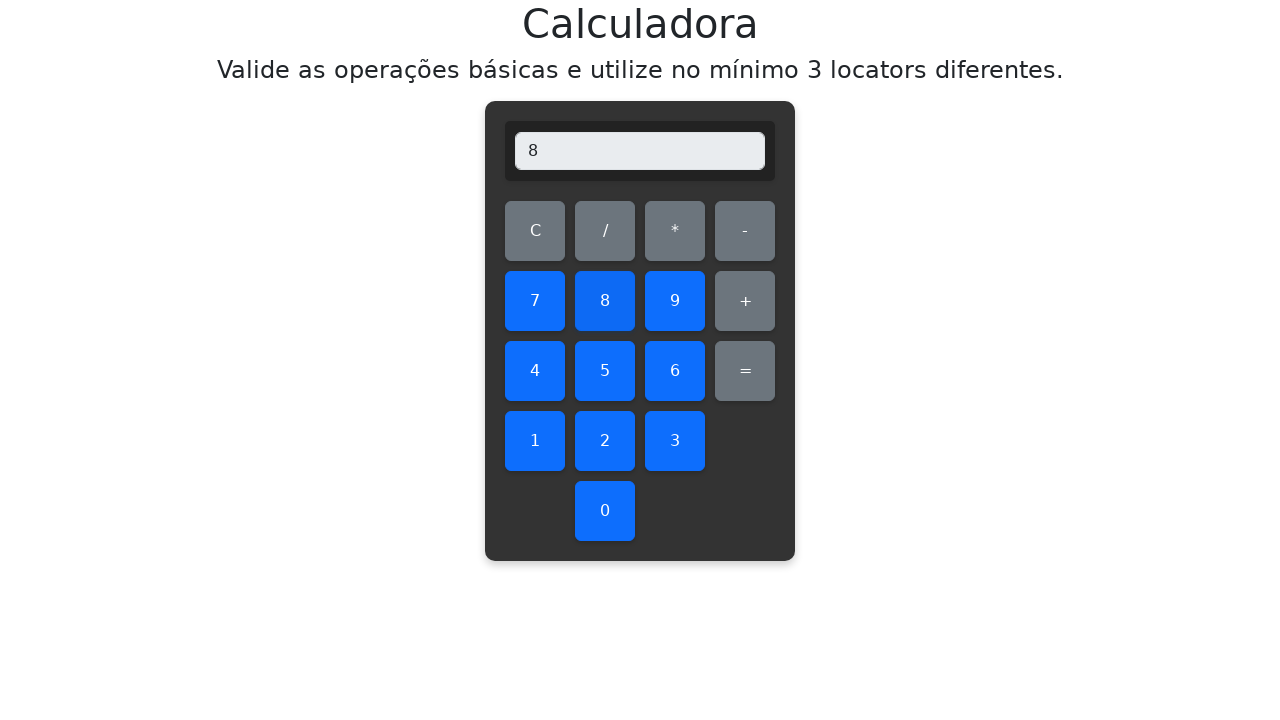

Clicked subtraction operator at (745, 231) on #subtract
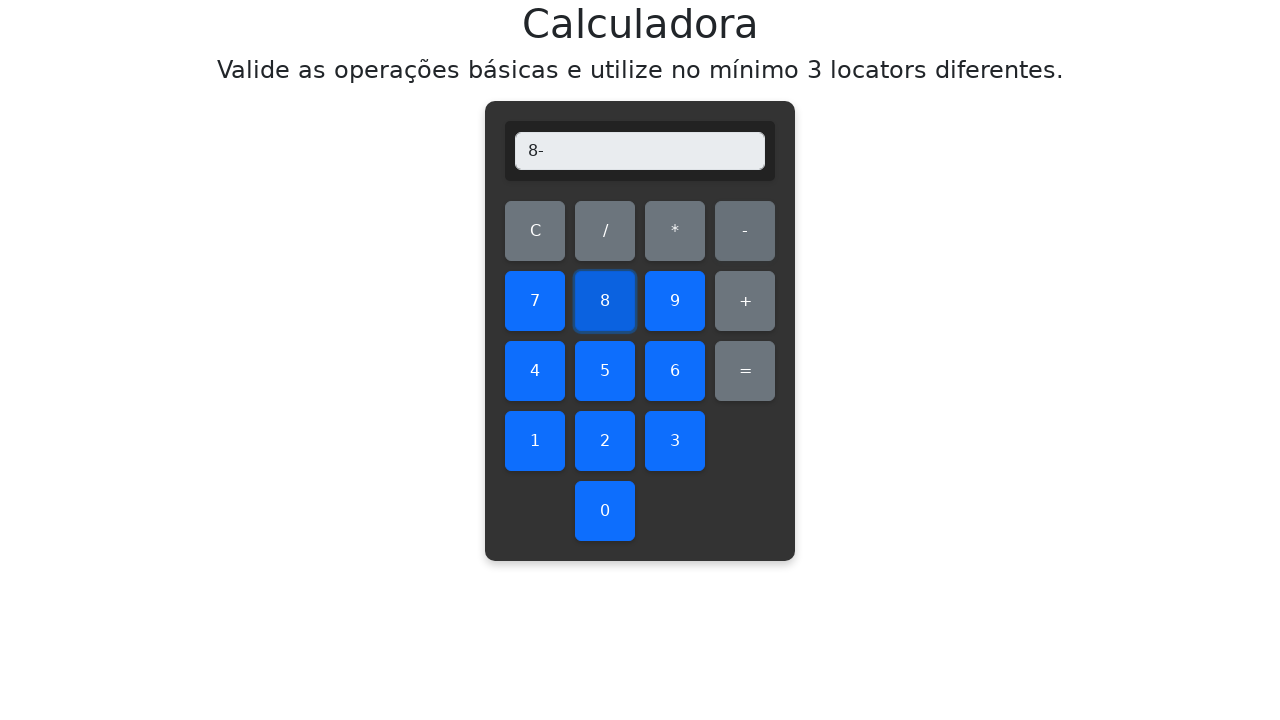

Clicked digit 2 at (605, 441) on #two
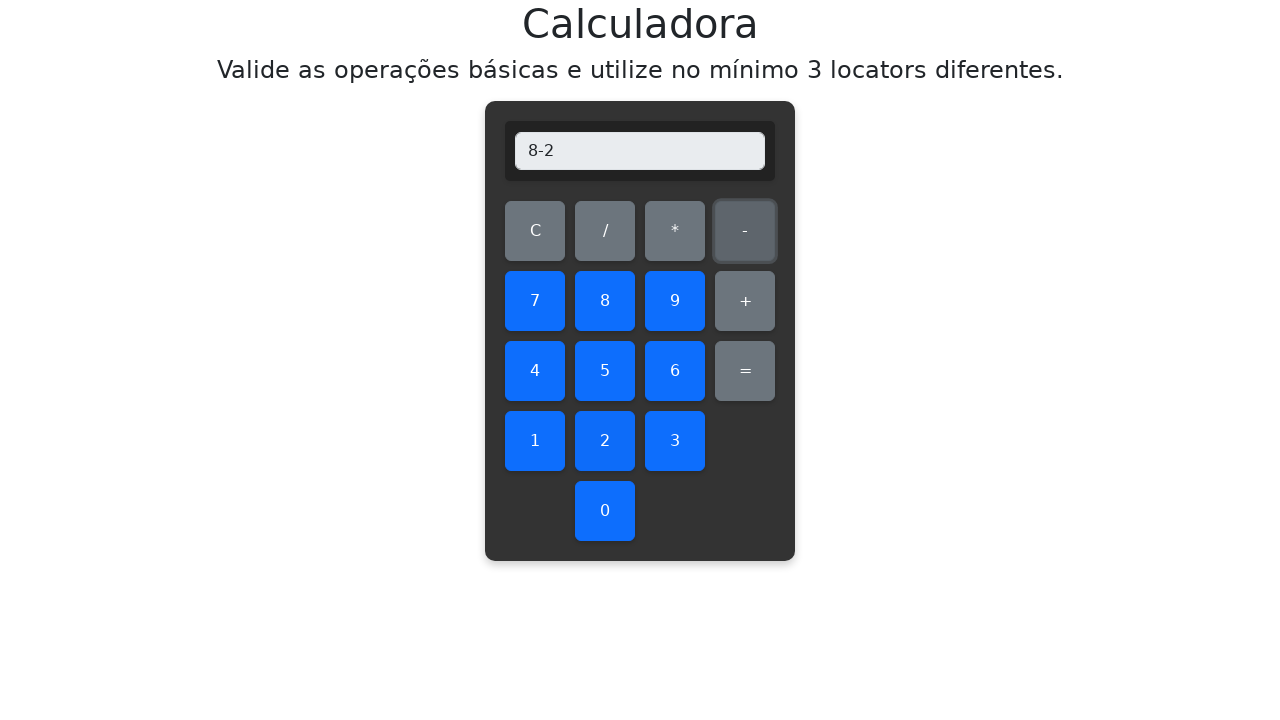

Clicked equals button at (745, 371) on #equals
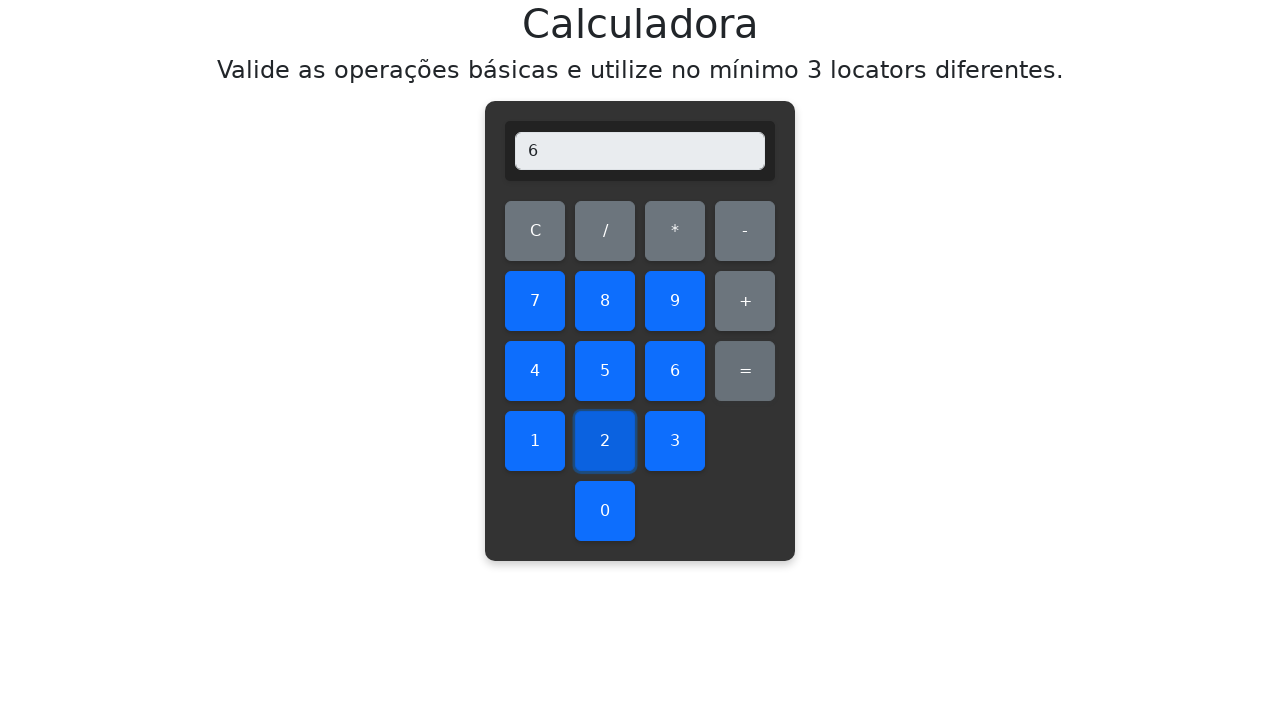

Verified result is 6
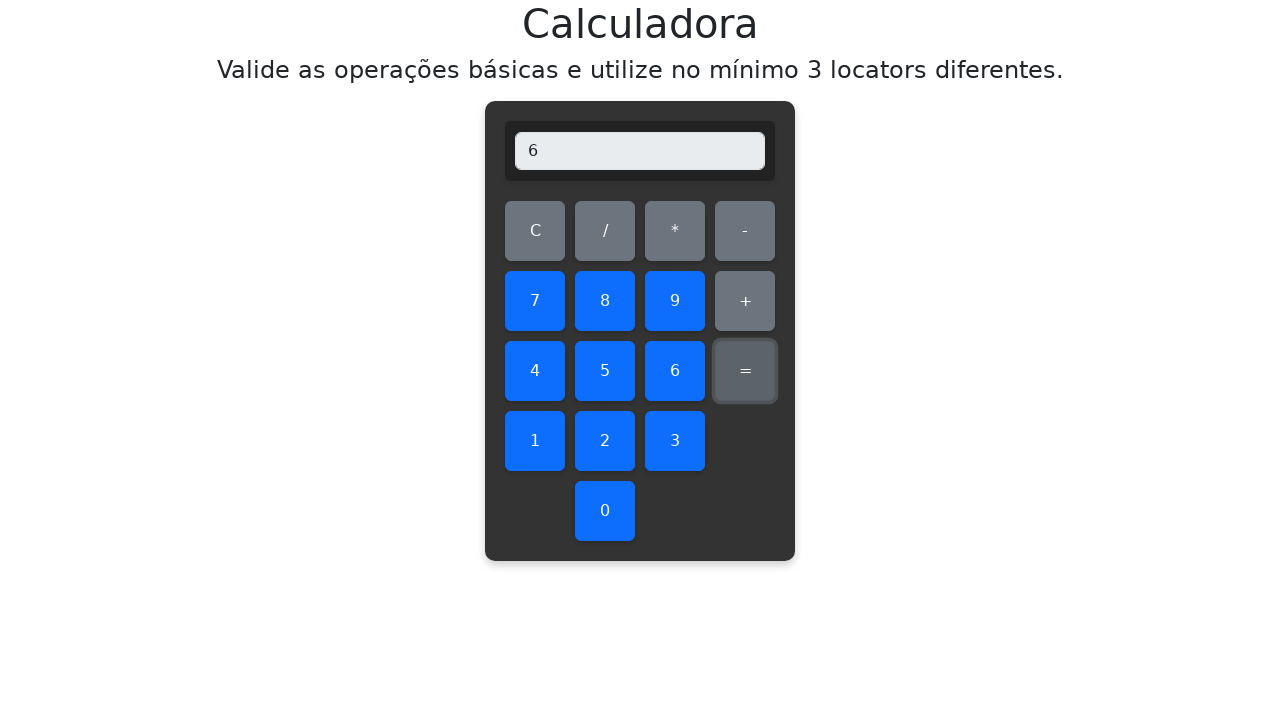

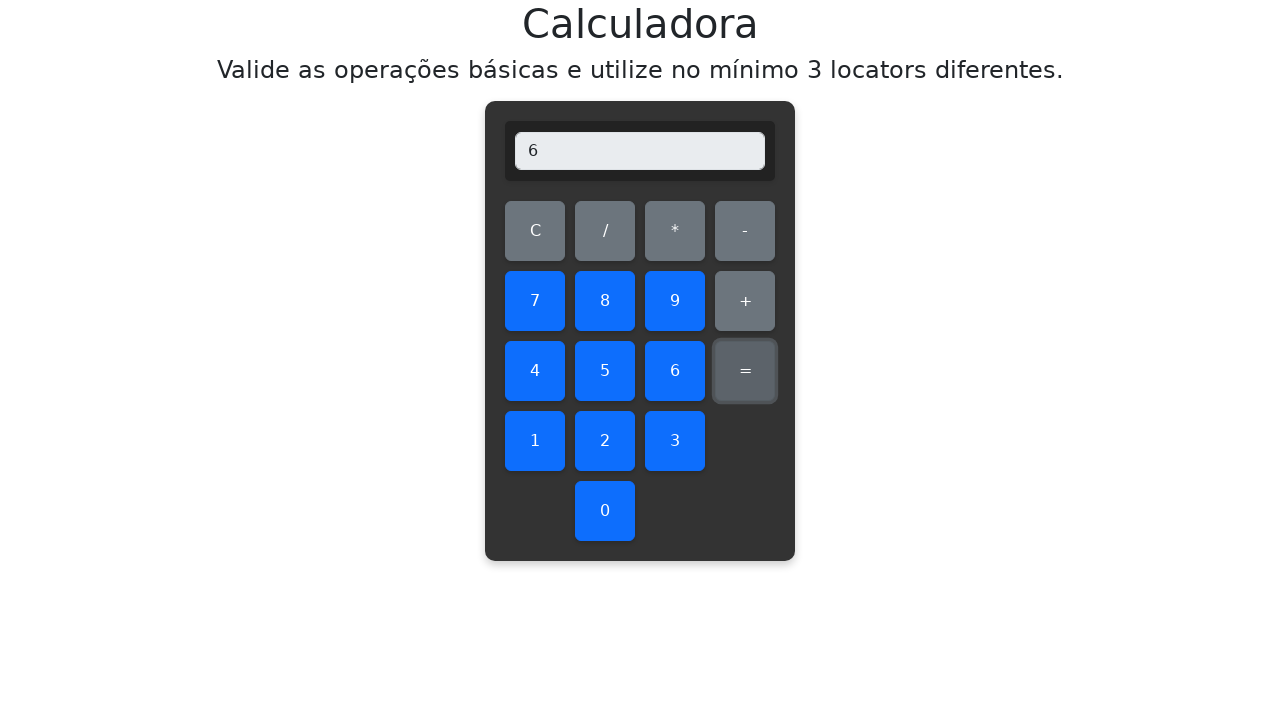